Tests Huawei's editable dropdown by searching and selecting different countries (Vietnam, Australia) and verifying the selections

Starting URL: https://id5.cloud.huawei.com/CAS/portal/userRegister/regbyemail.html

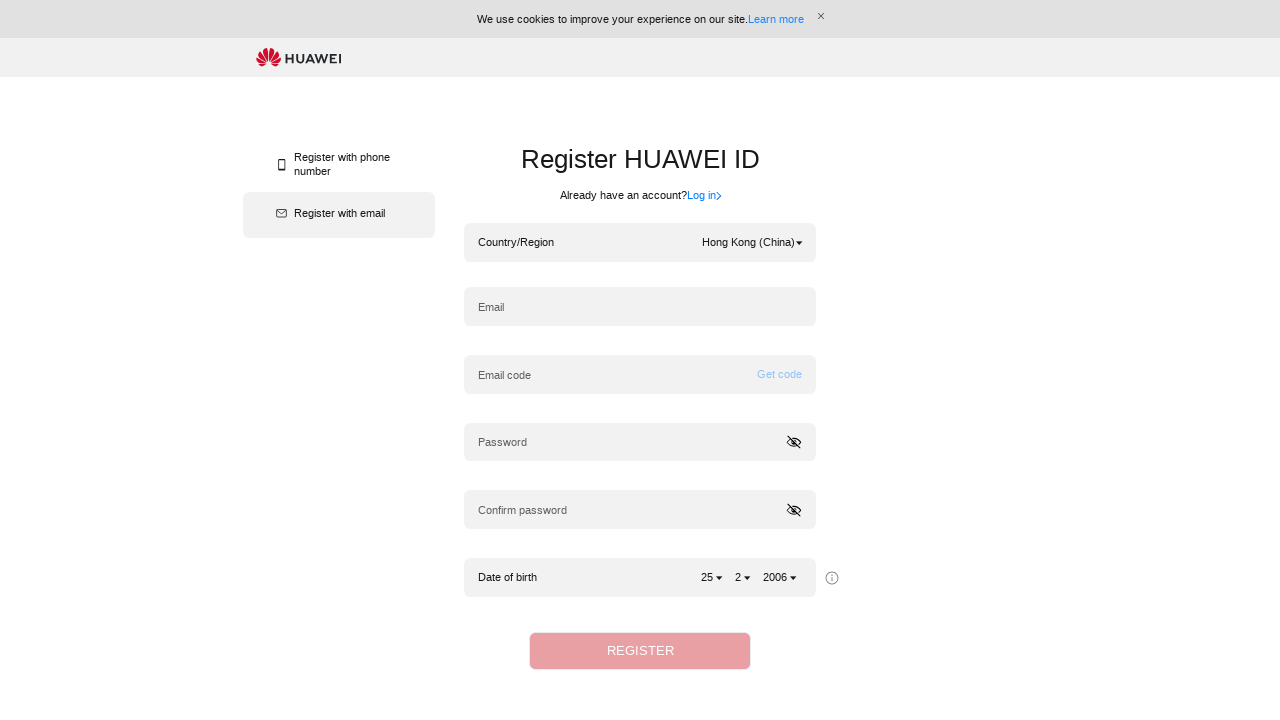

Waited for editable dropdown to be visible
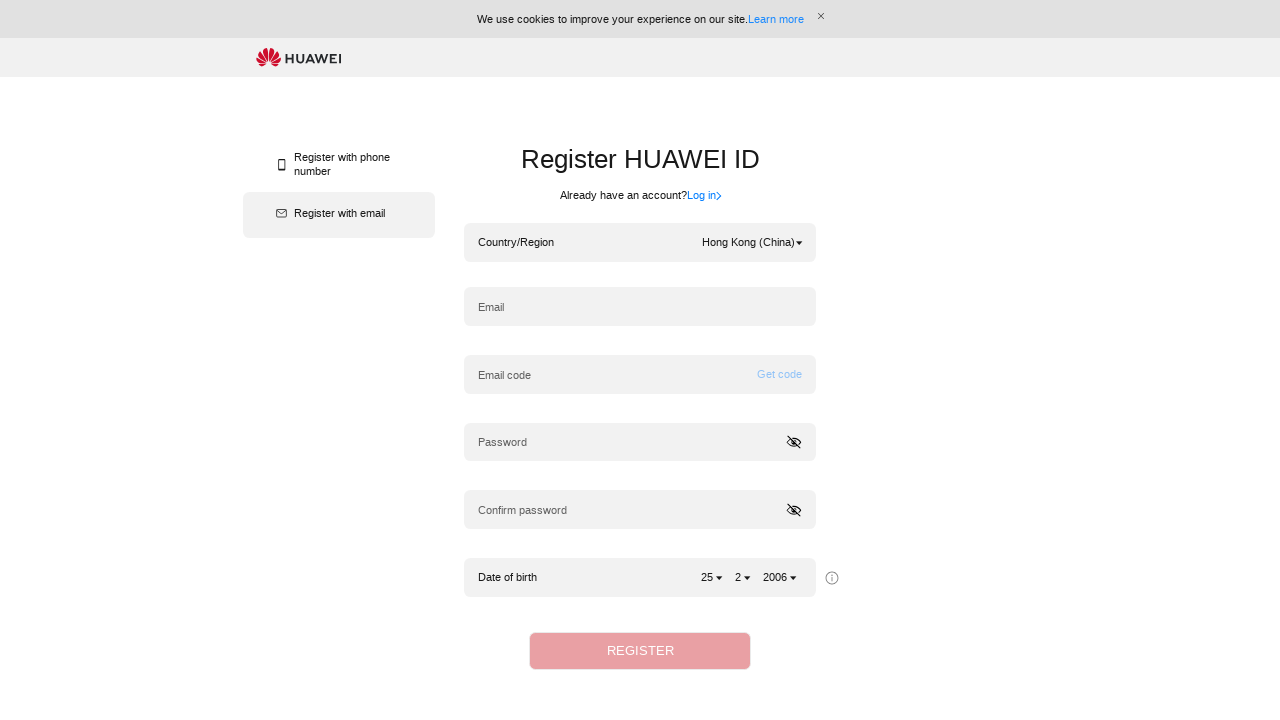

Clicked on the editable dropdown to open it at (752, 243) on div[ht='input_emailregister_dropdown']
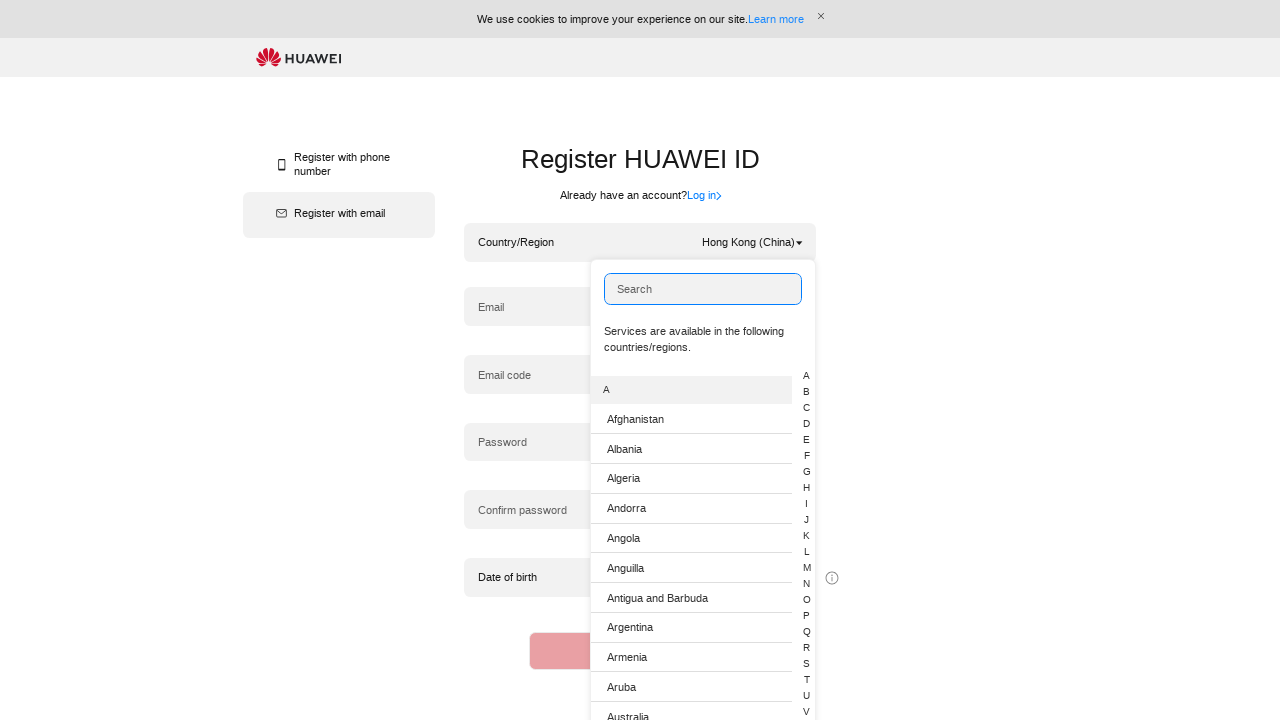

Typed 'Vietnam' in the dropdown search field on input[ht='input_emailregister_search']
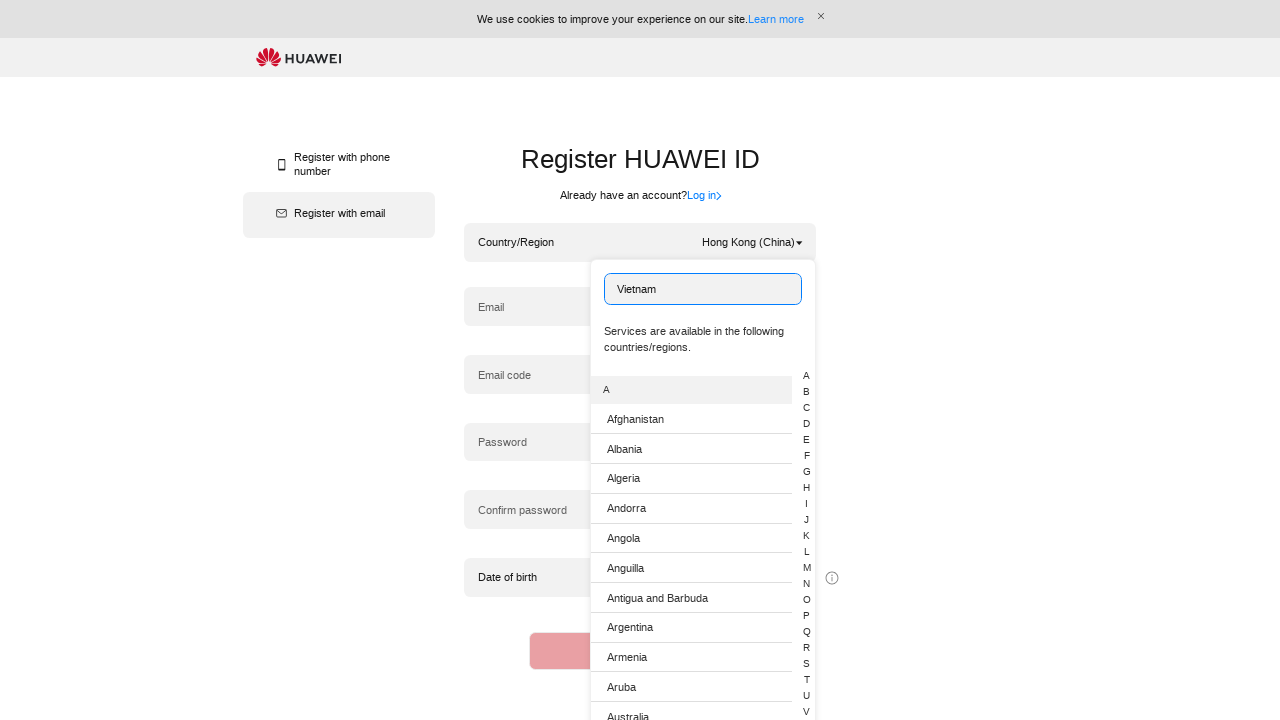

Waited for dropdown list to appear with search results
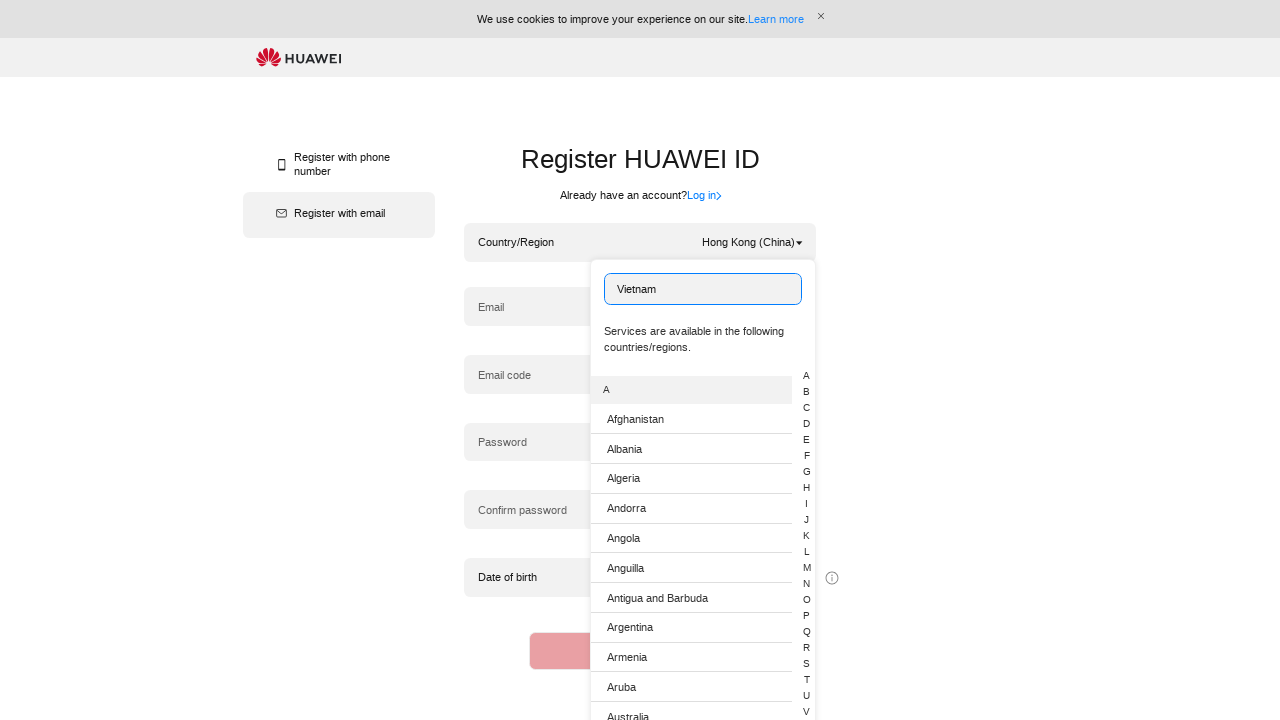

Clicked on 'Vietnam' option in the dropdown list at (626, 563) on ul.hwid-alpla-list span:has-text('Vietnam')
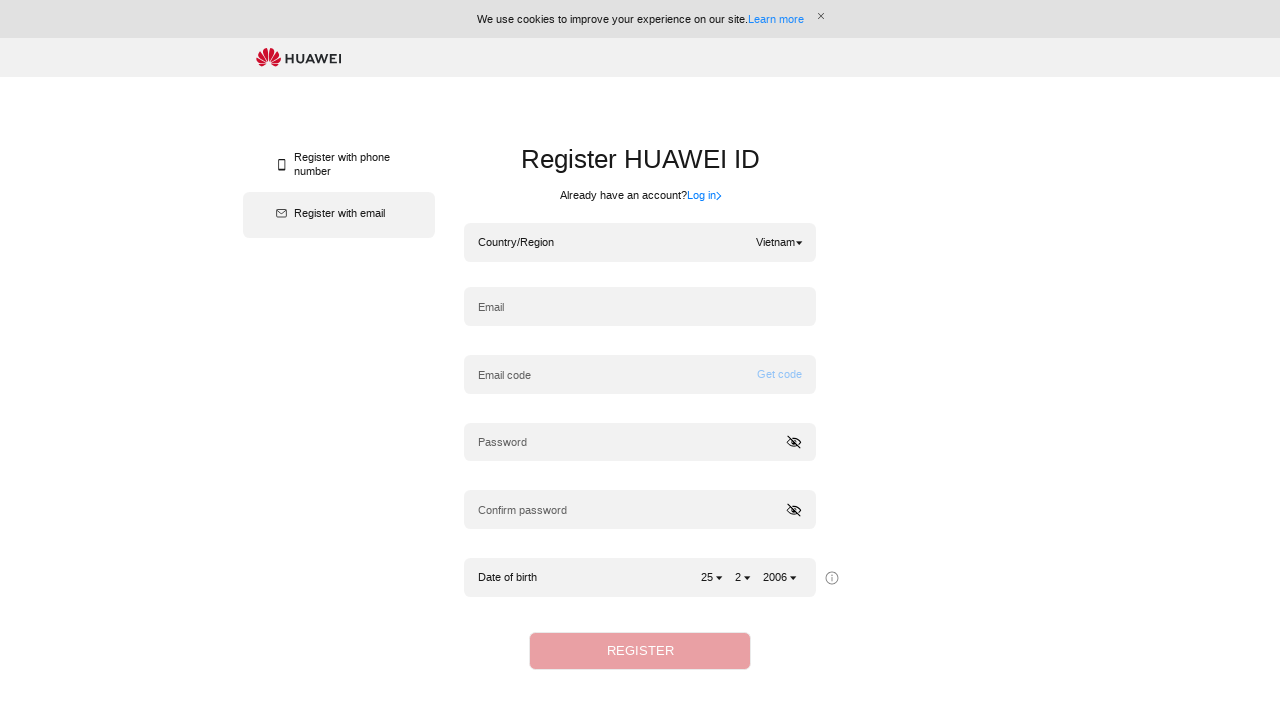

Verified that 'Vietnam' was selected in the dropdown
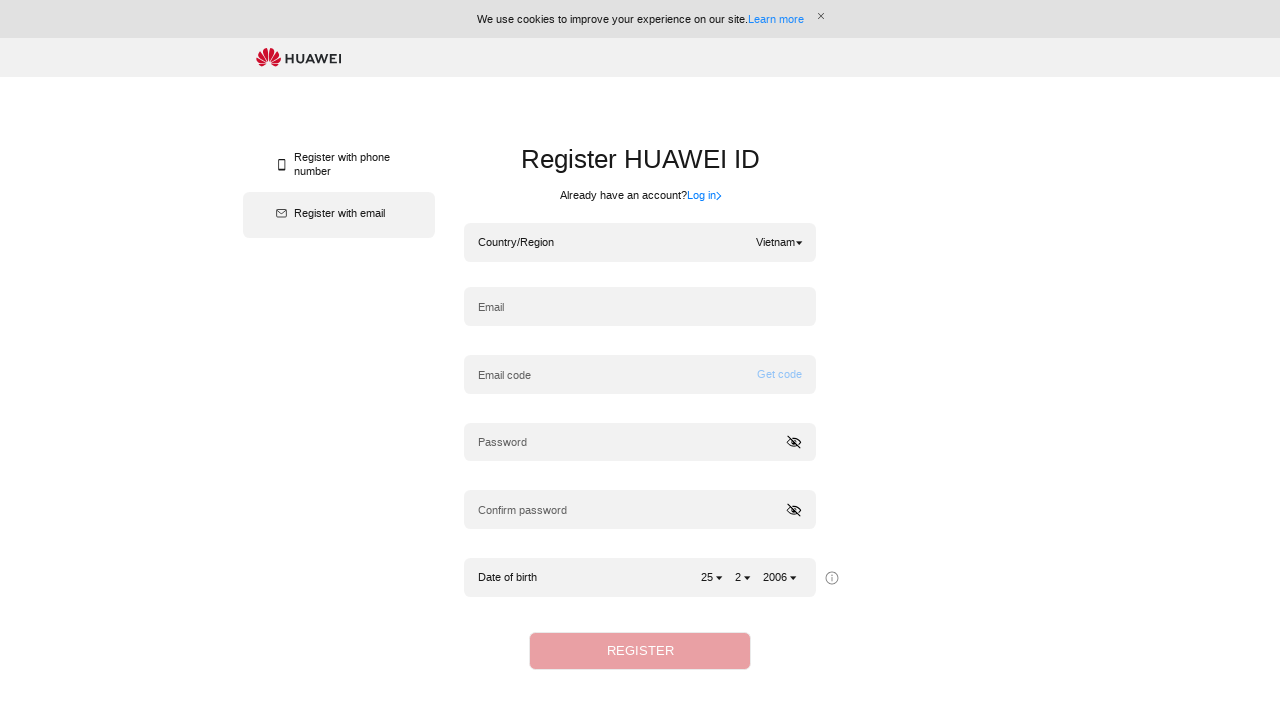

Clicked on the dropdown to open it for second selection at (779, 243) on div[ht='input_emailregister_dropdown']
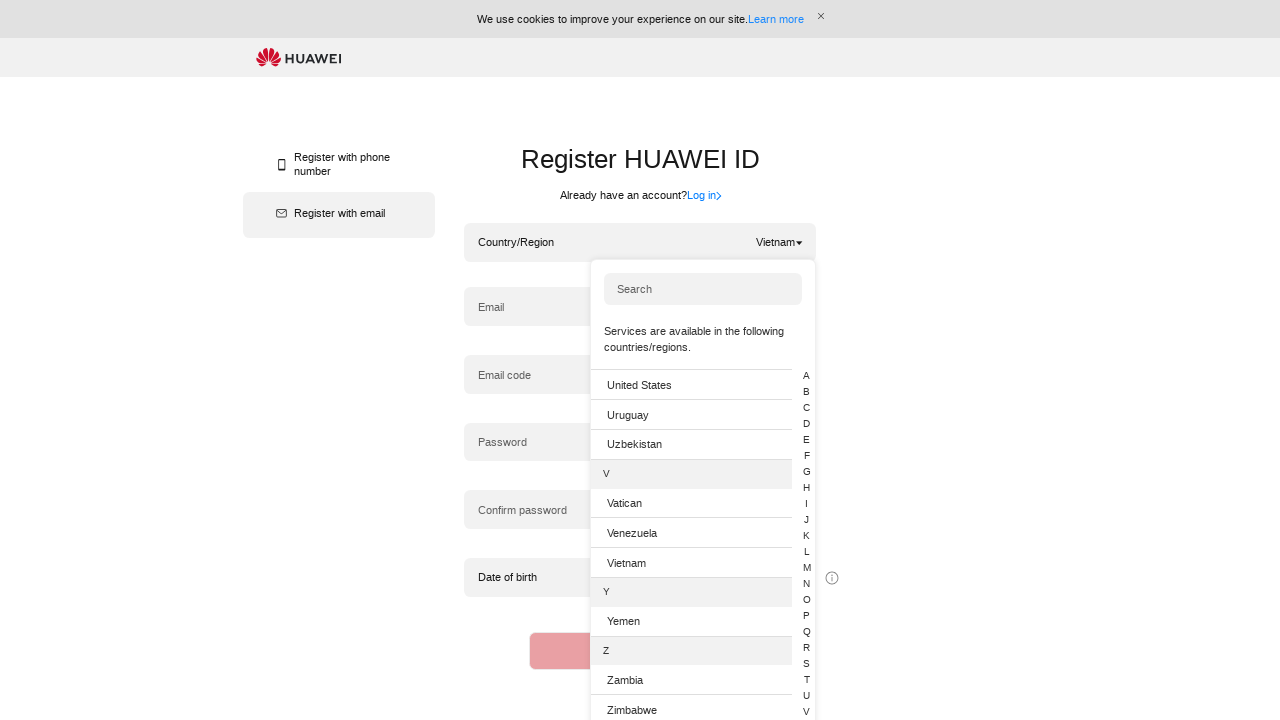

Typed 'Australia' in the dropdown search field on input[ht='input_emailregister_search']
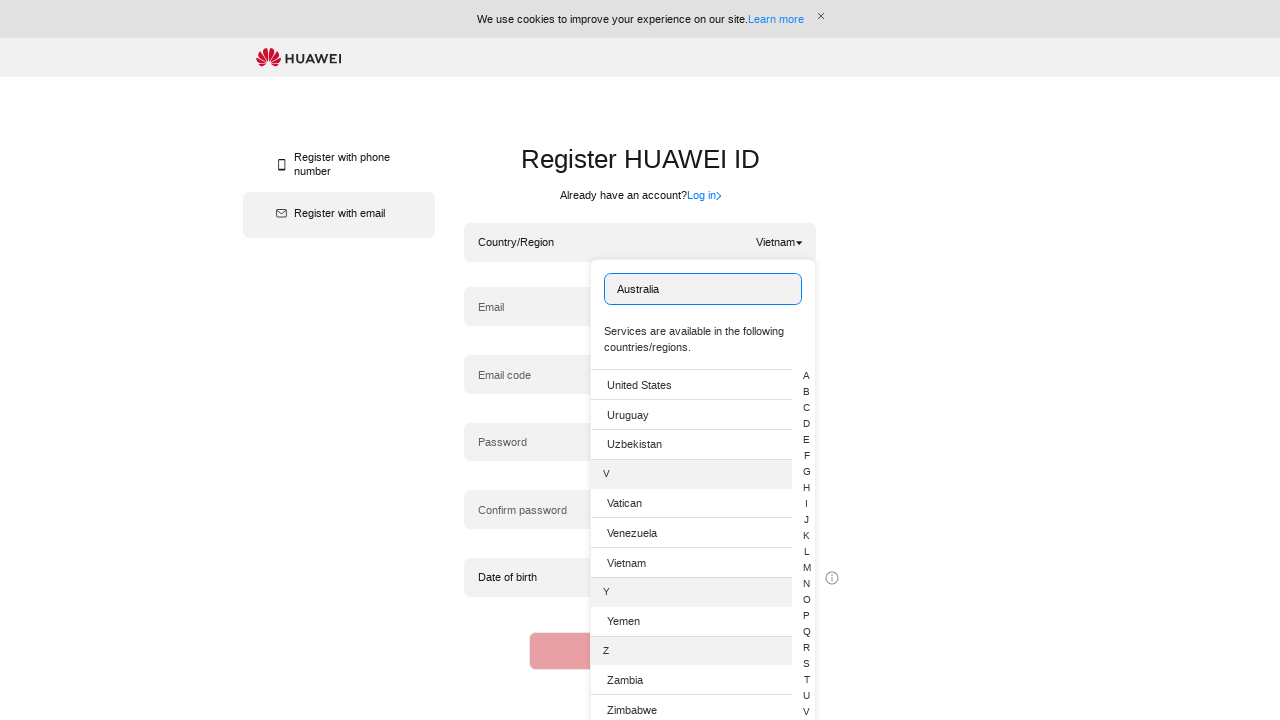

Waited for dropdown list to appear with 'Australia' search results
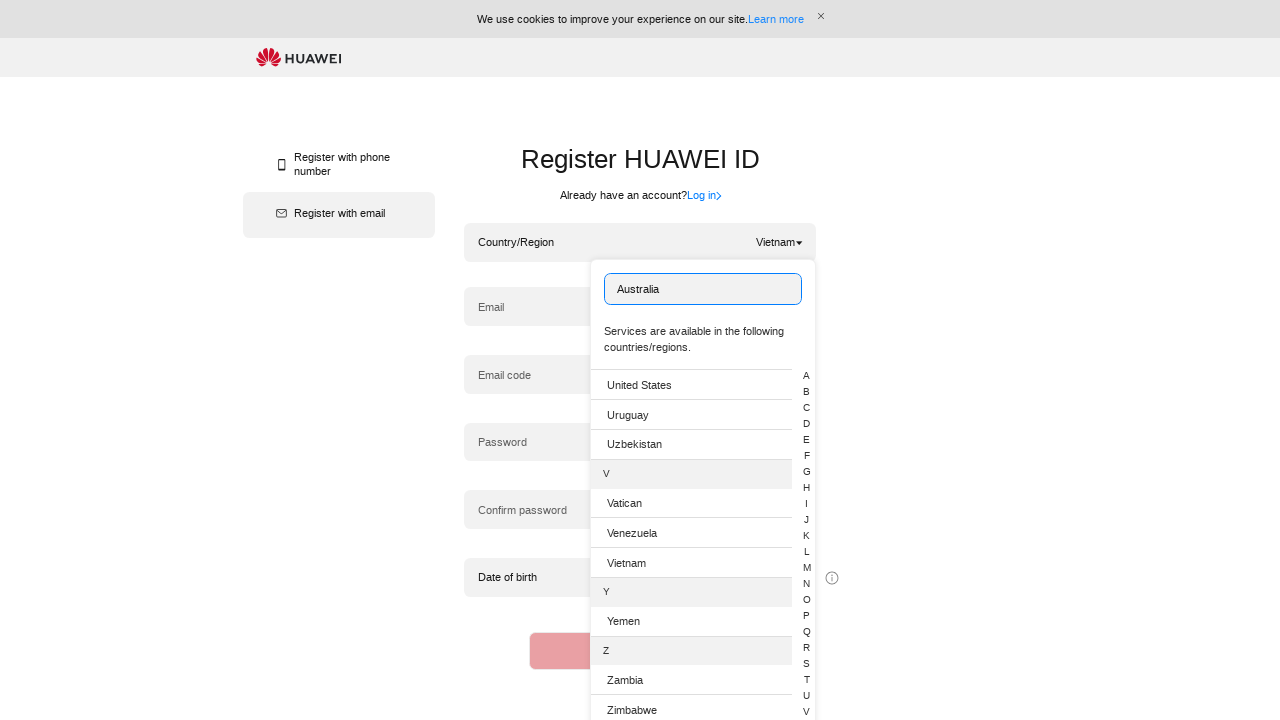

Clicked on 'Australia' option in the dropdown list at (628, 550) on ul.hwid-alpla-list span:has-text('Australia')
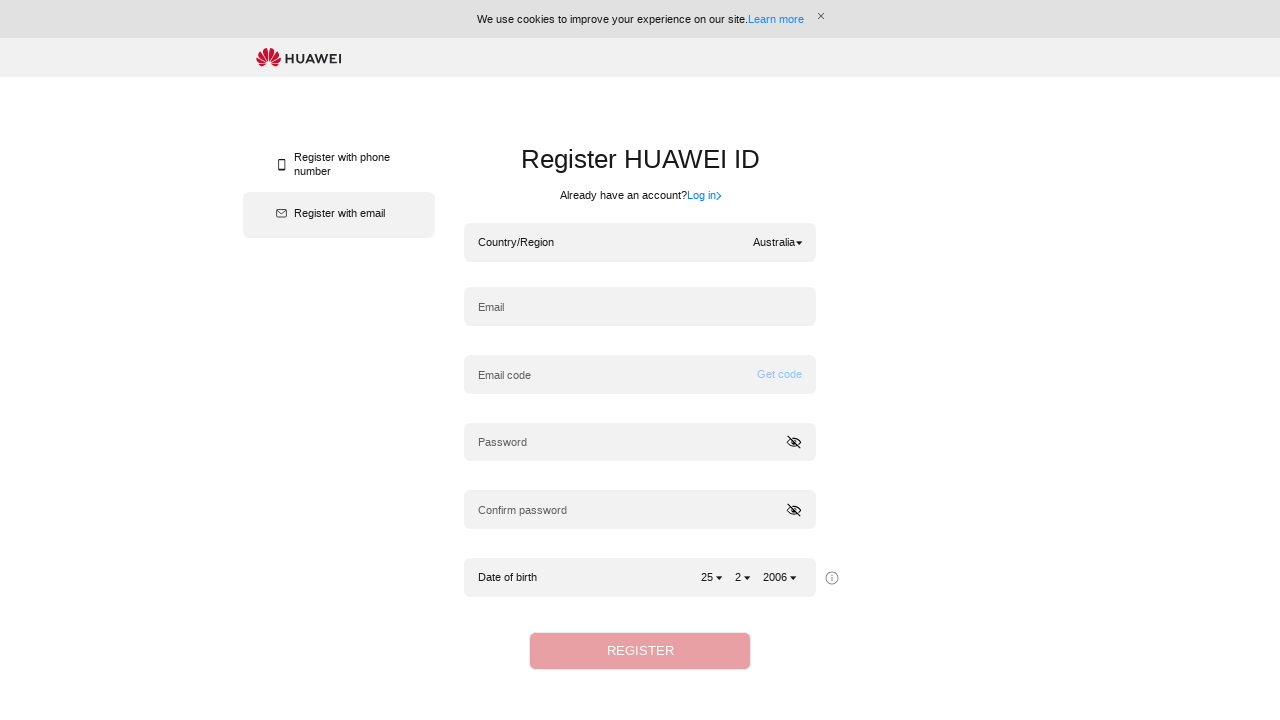

Verified that 'Australia' was selected in the dropdown
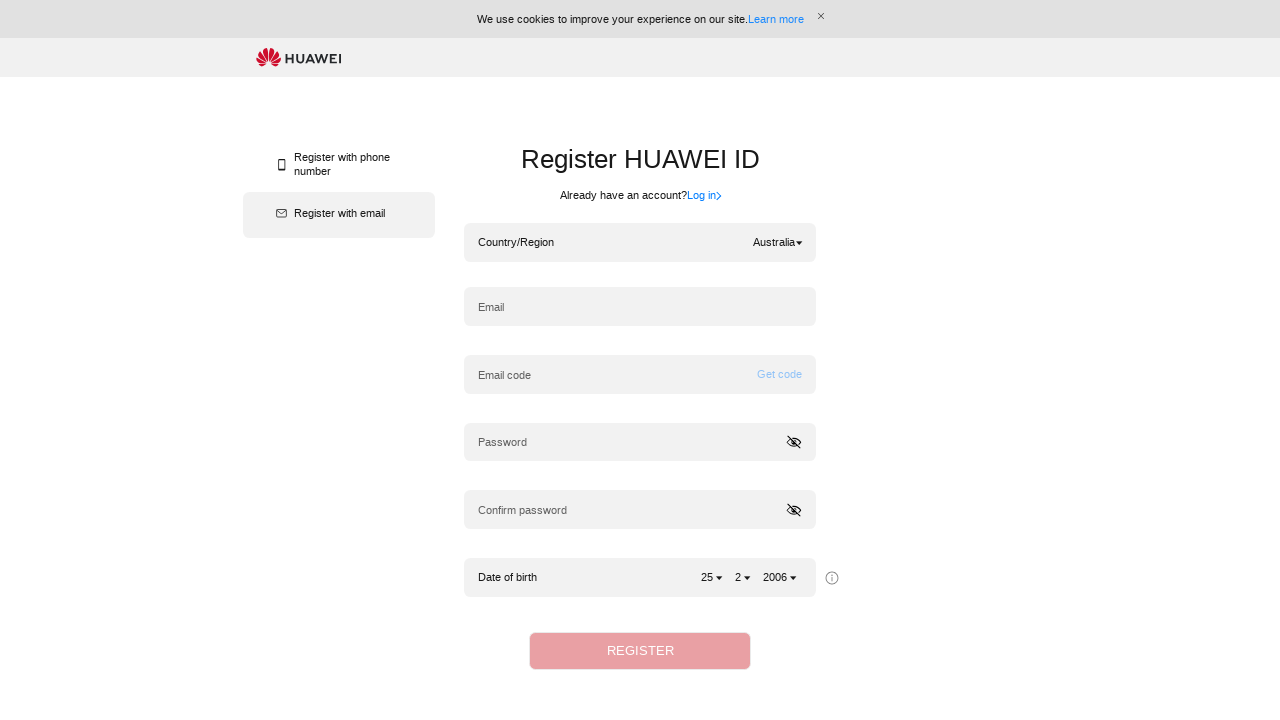

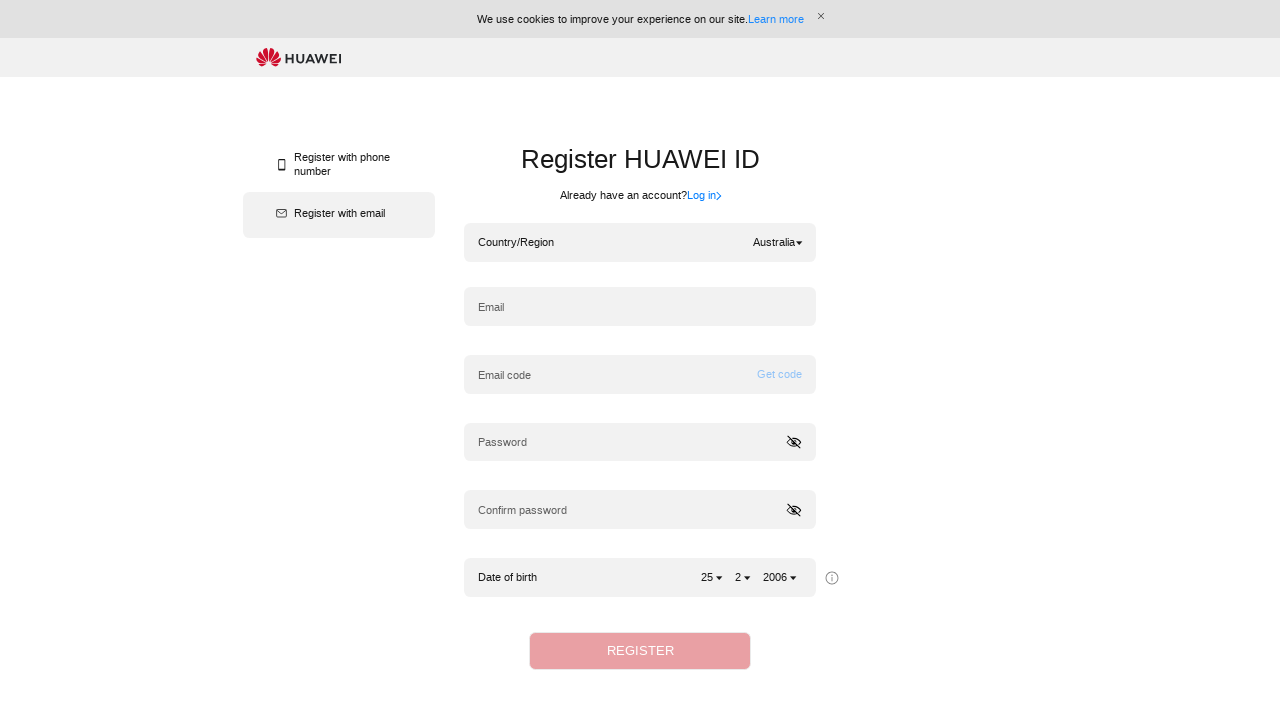